Navigates to the Inputs page and enters a number into the input field

Starting URL: https://the-internet.herokuapp.com

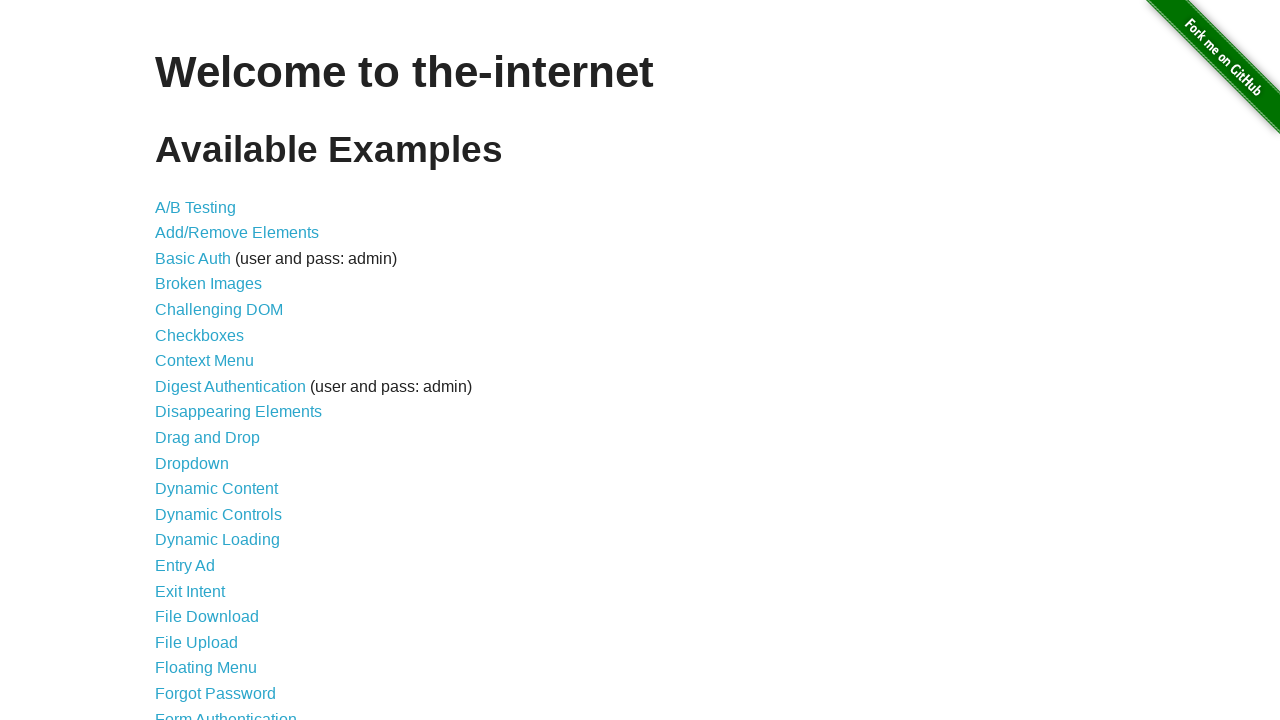

Navigated to the-internet.herokuapp.com homepage
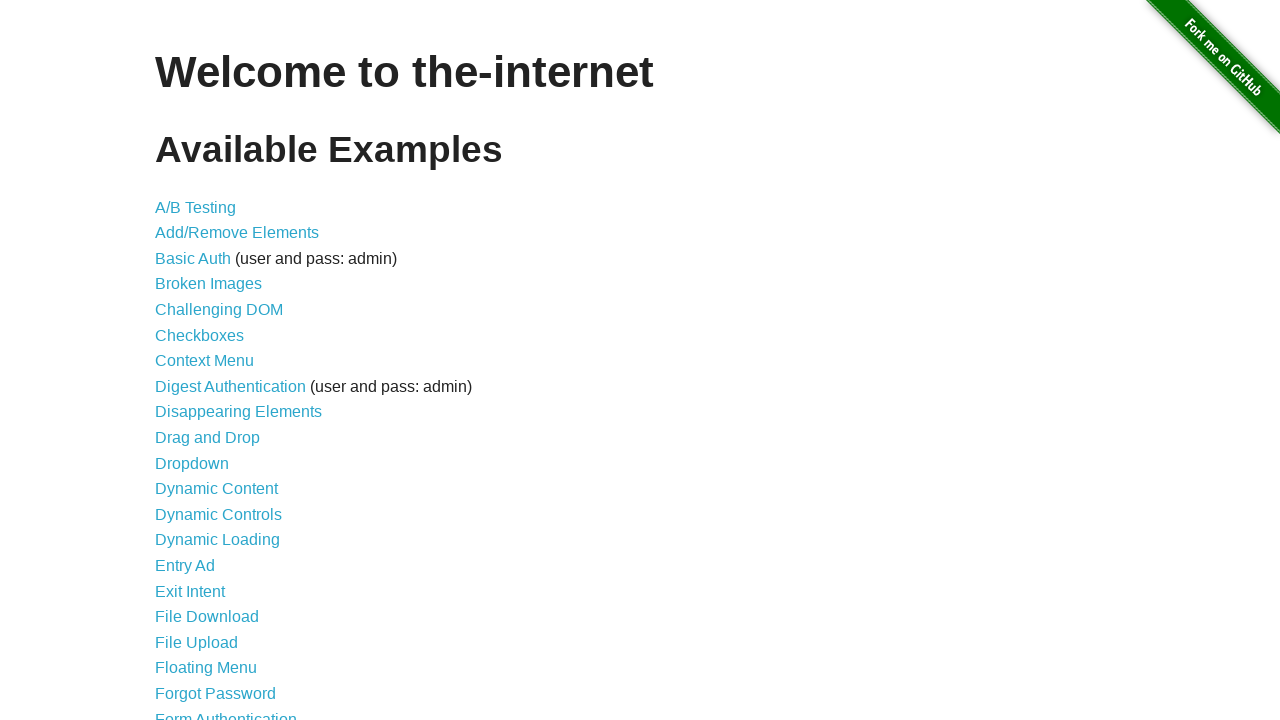

Clicked on Inputs link at (176, 361) on text=Inputs
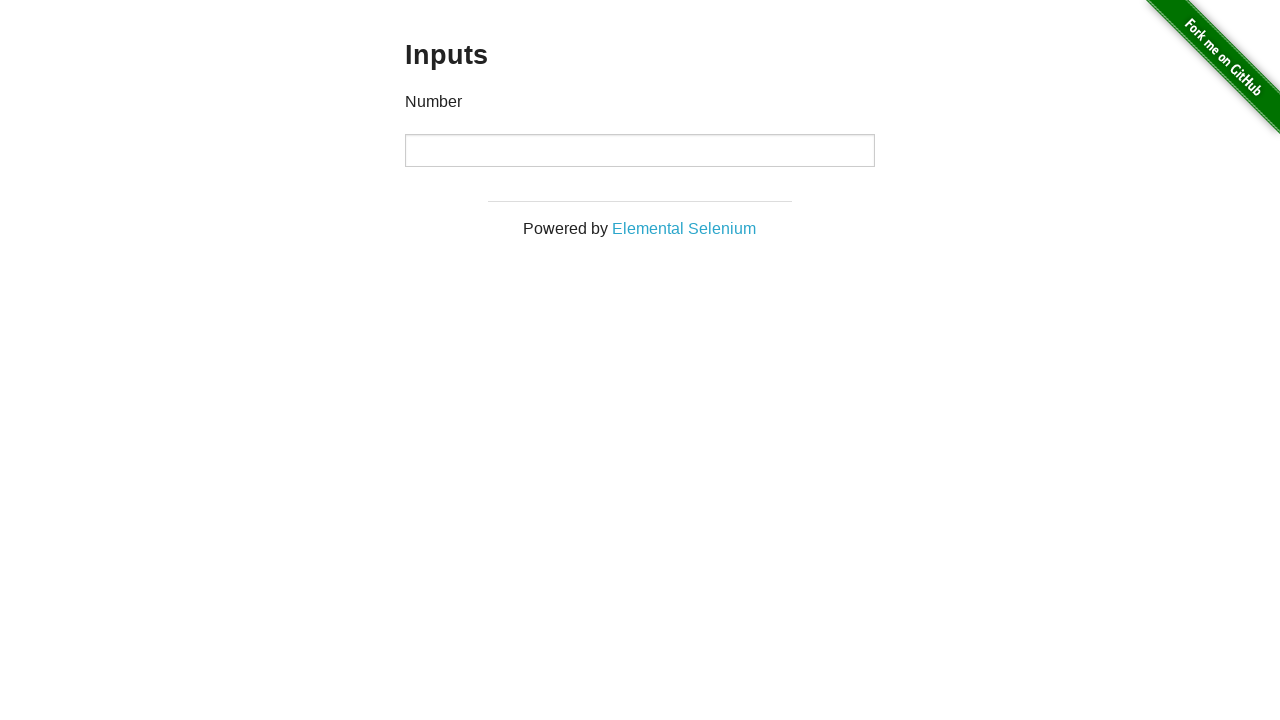

Inputs page loaded successfully
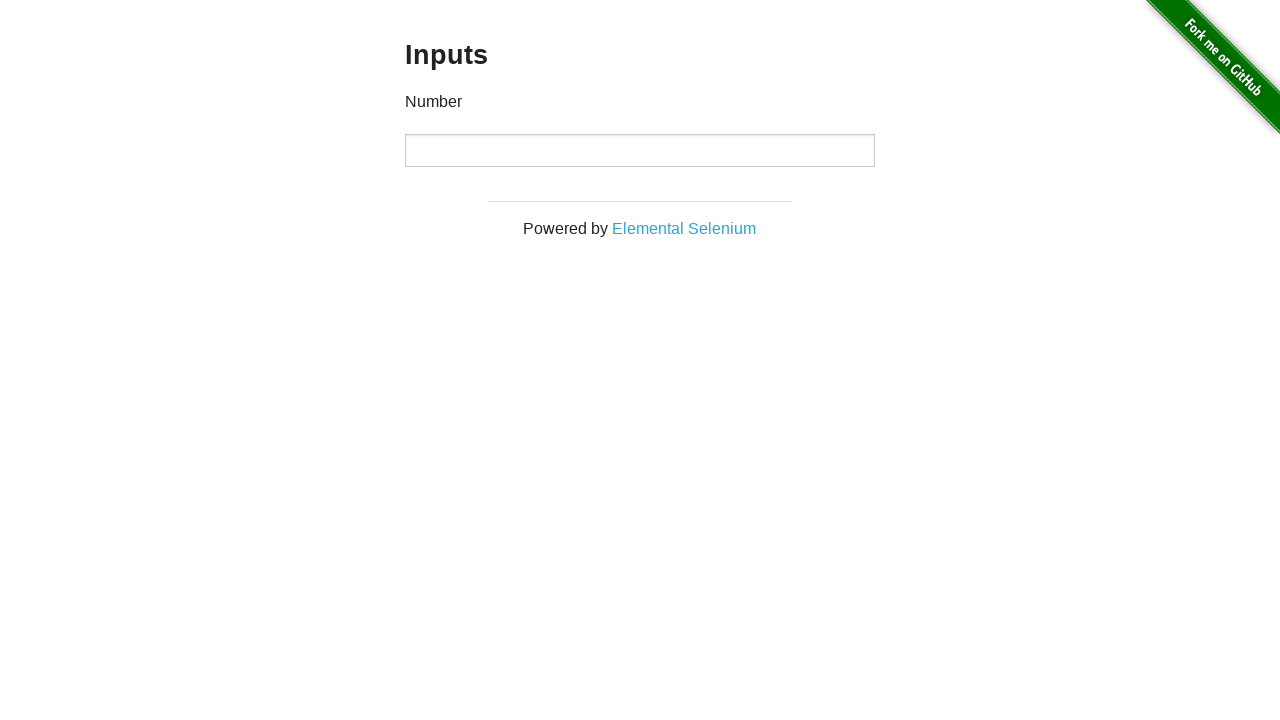

Verified page heading is 'Inputs'
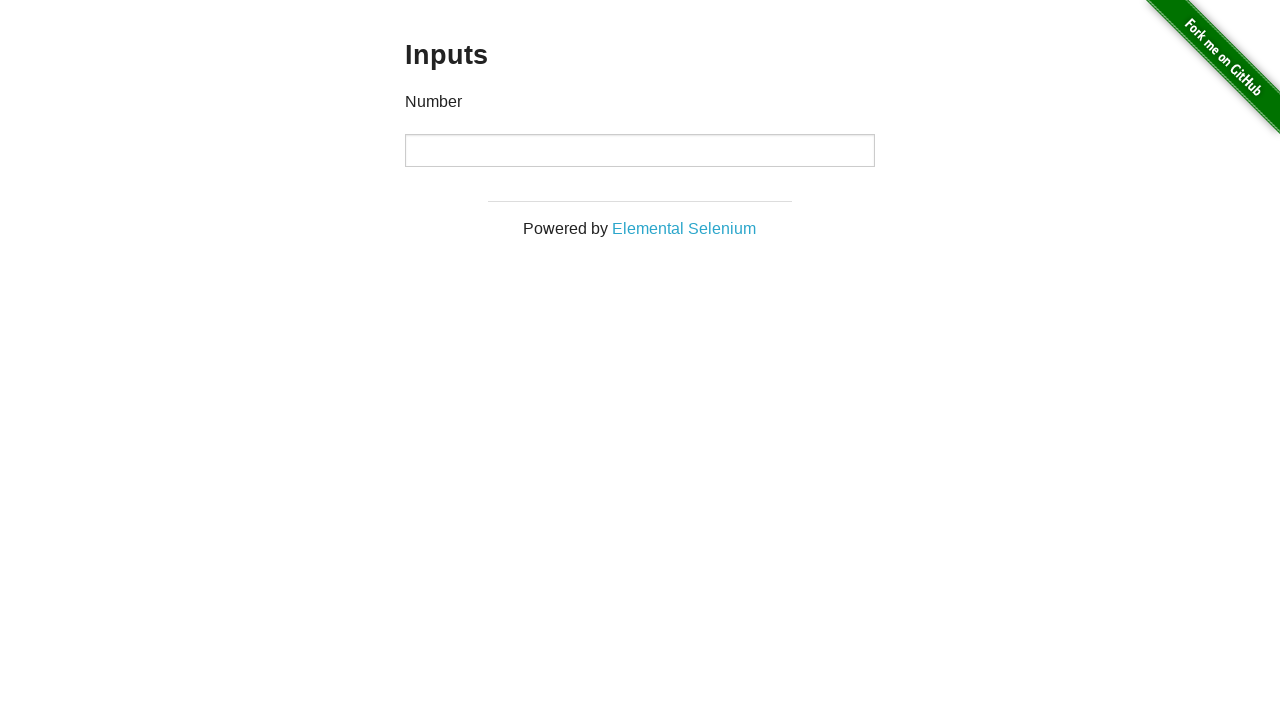

Entered number '50' into the input field on input[type='number']
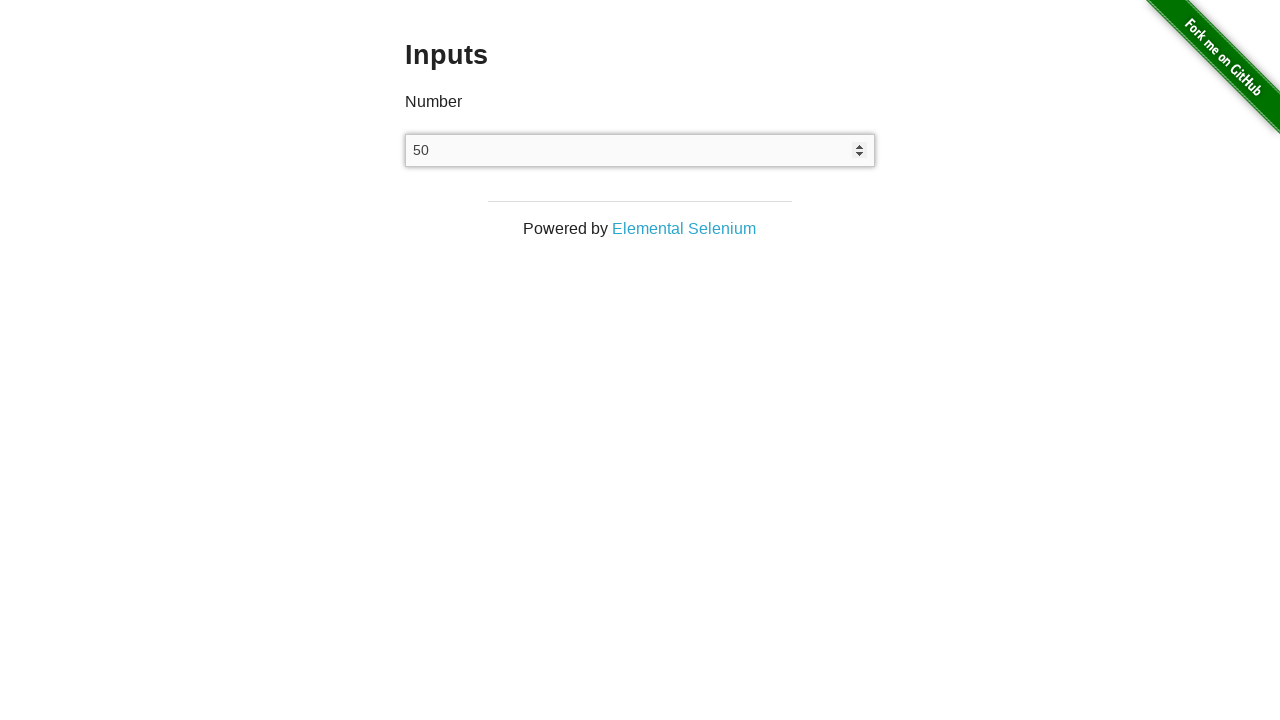

Verified input field contains value '50'
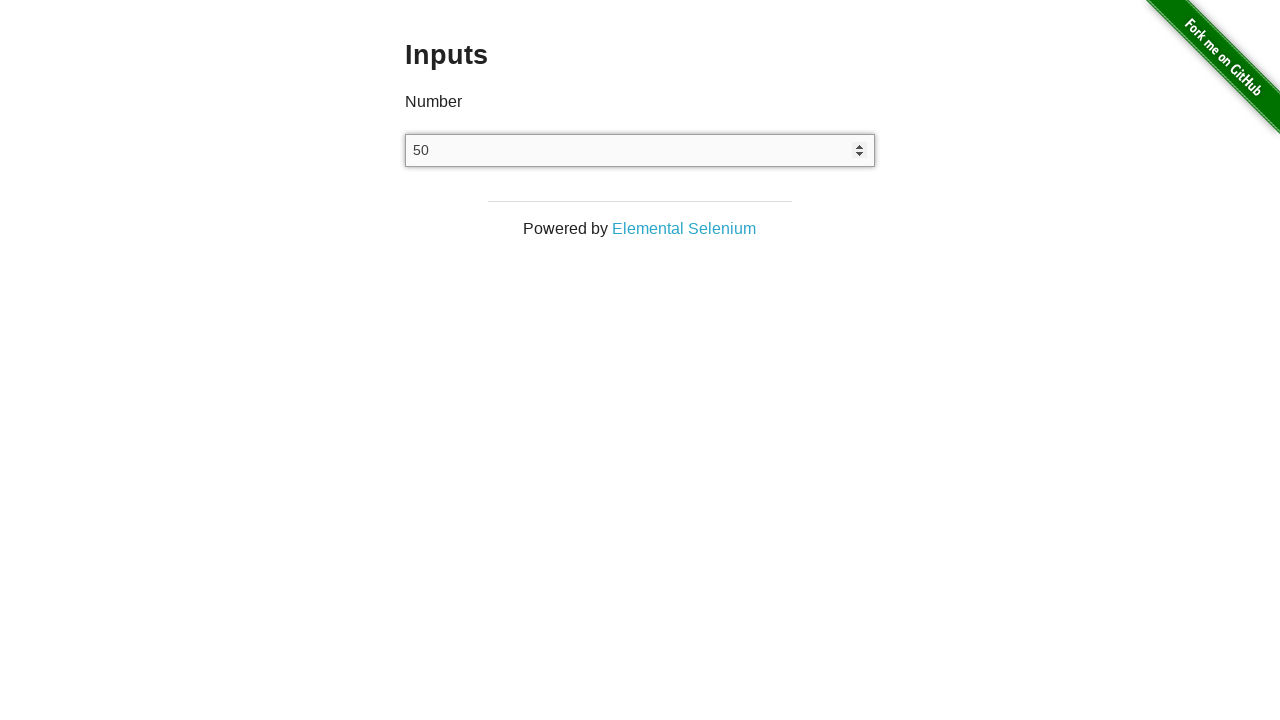

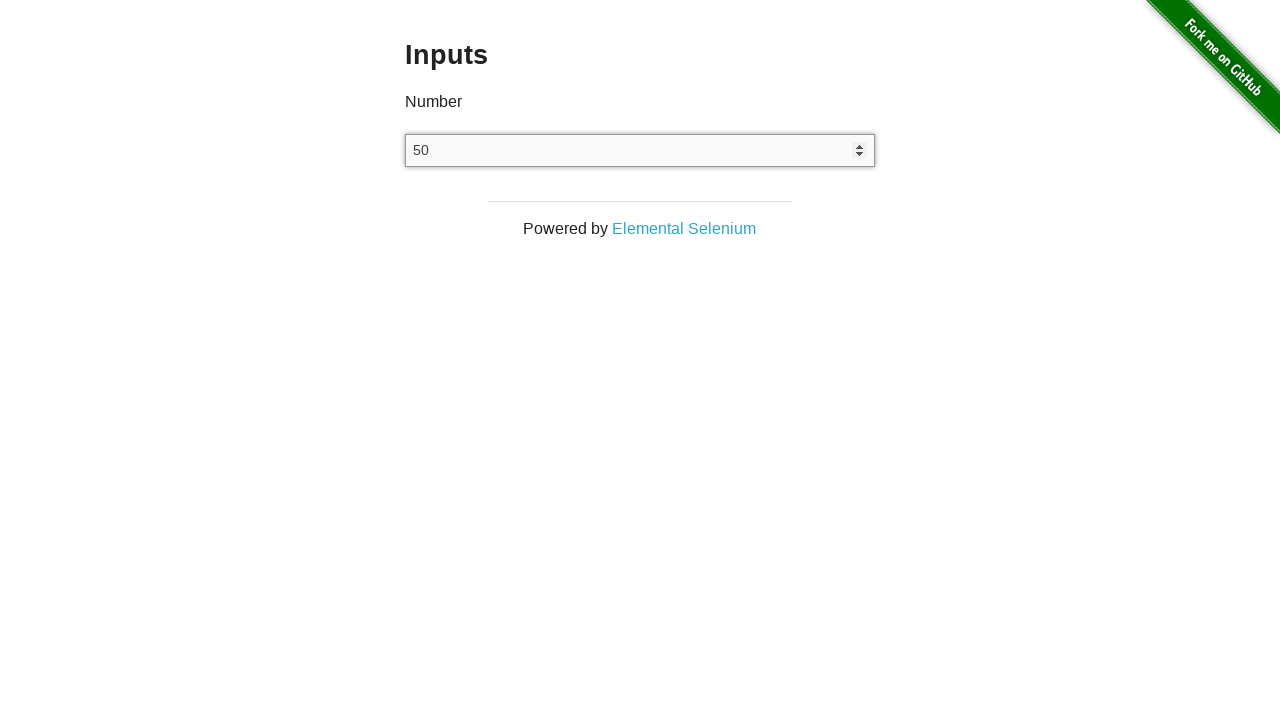